Tests text input functionality by entering text in a field, clicking a button to update it, and verifying the button text changes

Starting URL: http://uitestingplayground.com/textinput

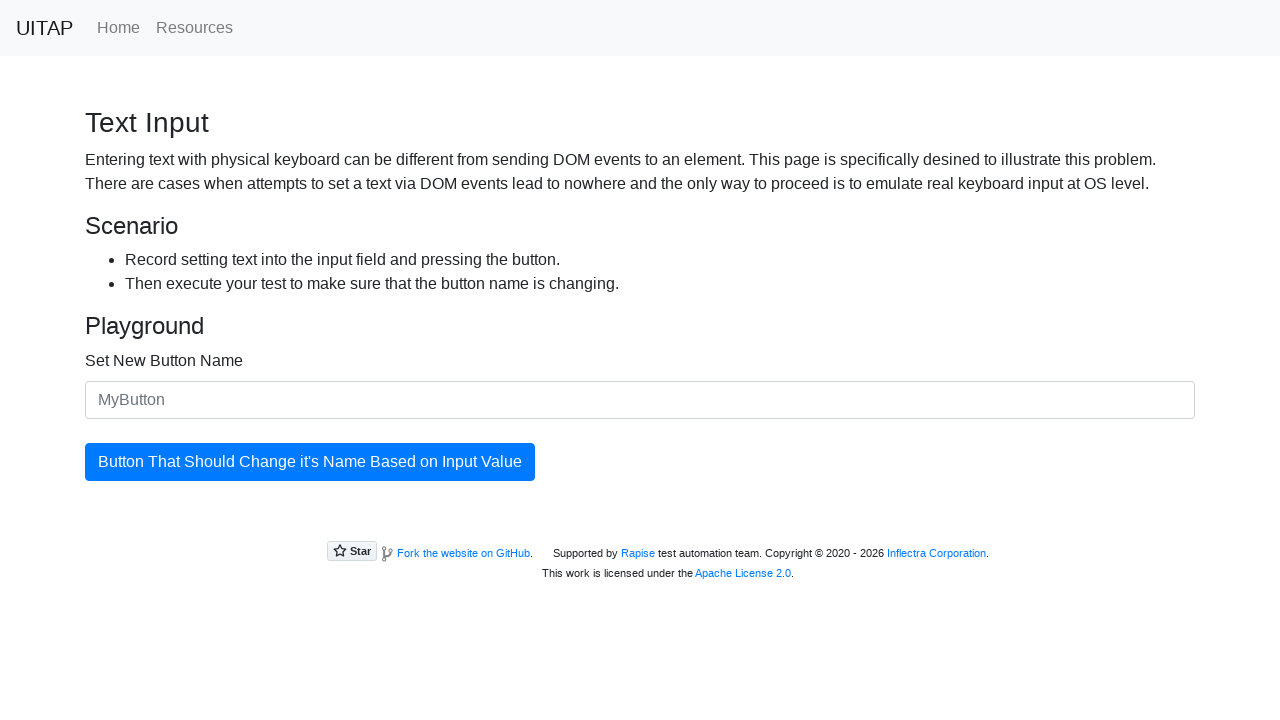

Filled text input field with 'SkyPro' on input[type="text"]
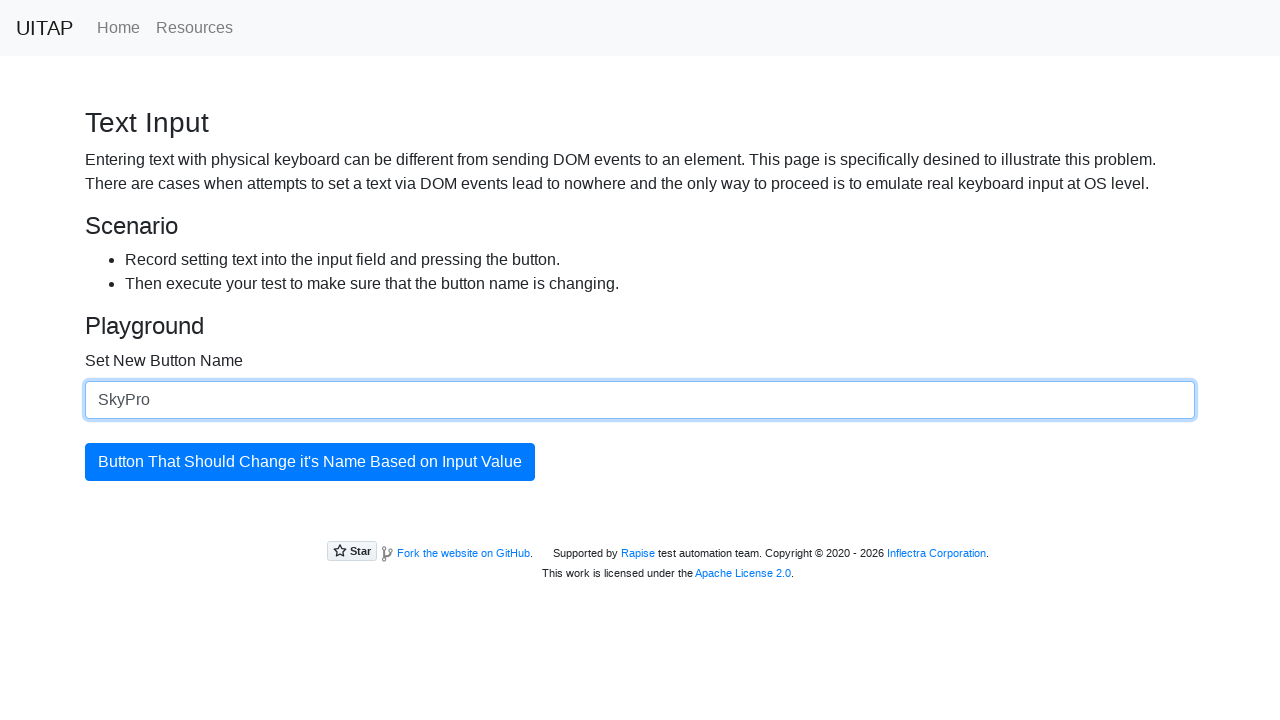

Clicked the blue primary button to update its text at (310, 462) on button.btn.btn-primary
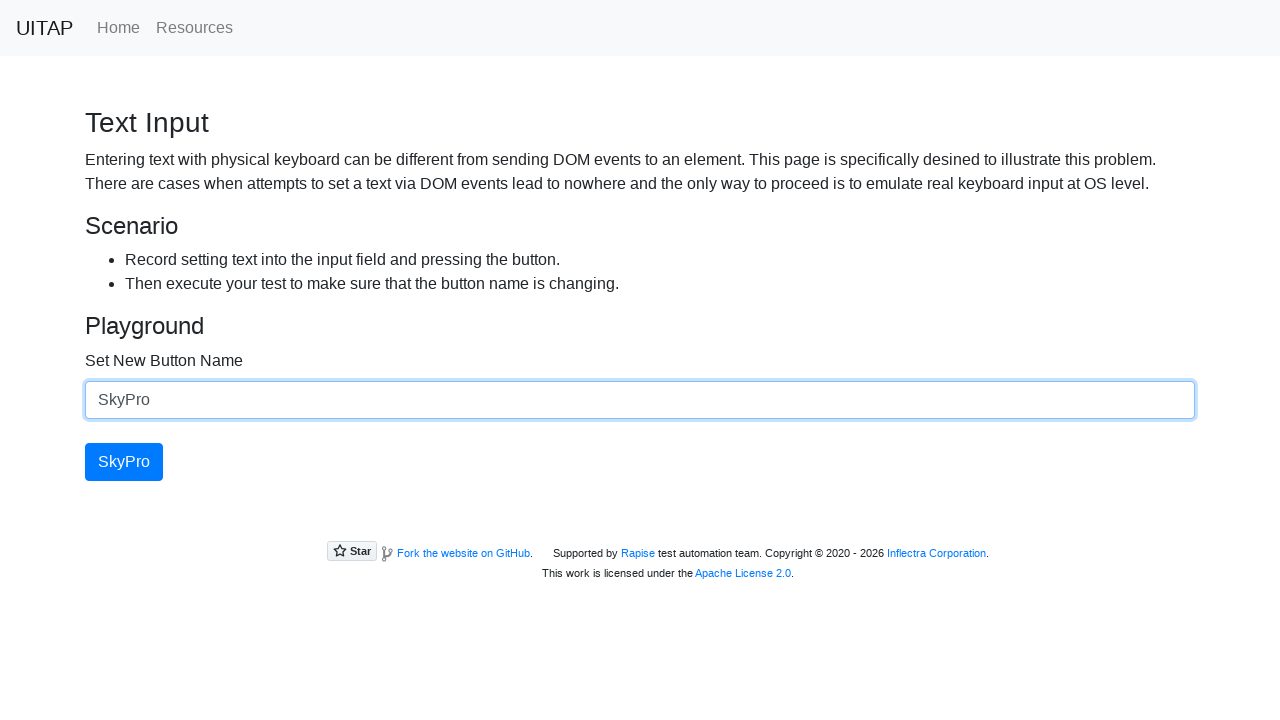

Retrieved updated button text: SkyPro
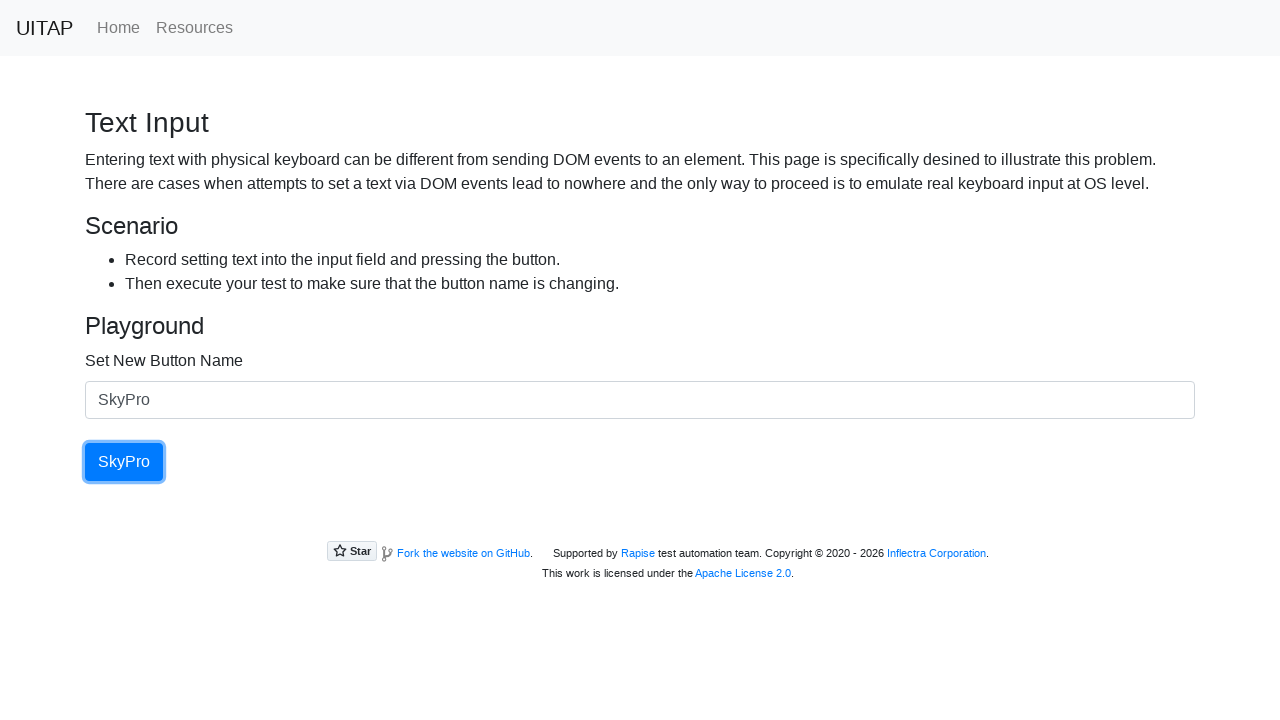

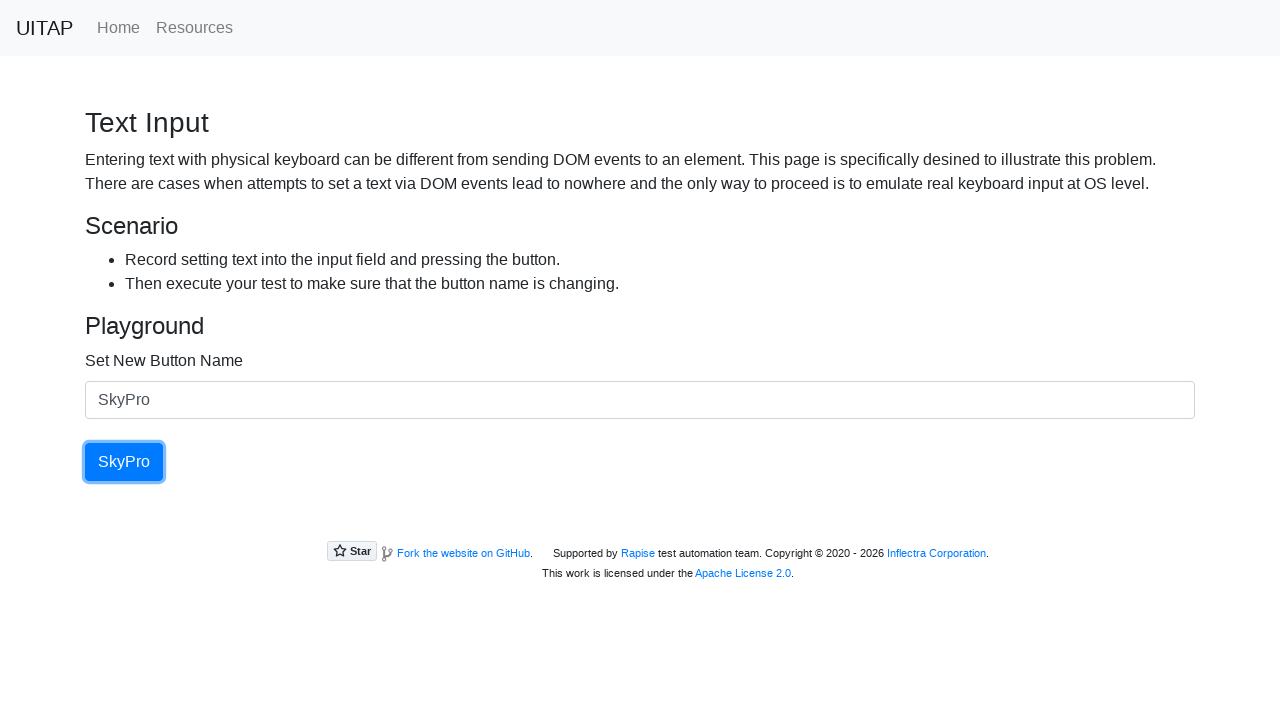